Tests the search functionality on Bilibili by entering a search query for "女儿国朱琳" (a Chinese actress) in the search input field.

Starting URL: https://www.bilibili.com/

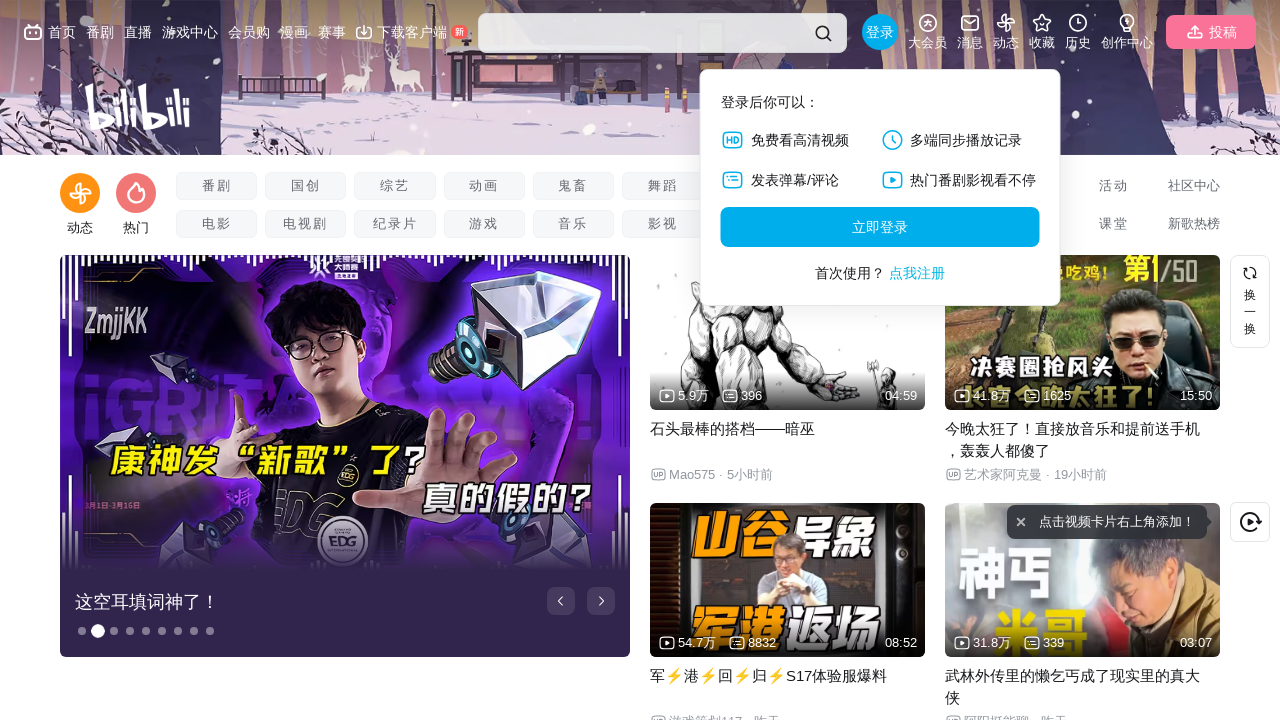

Waited for search input field to be visible
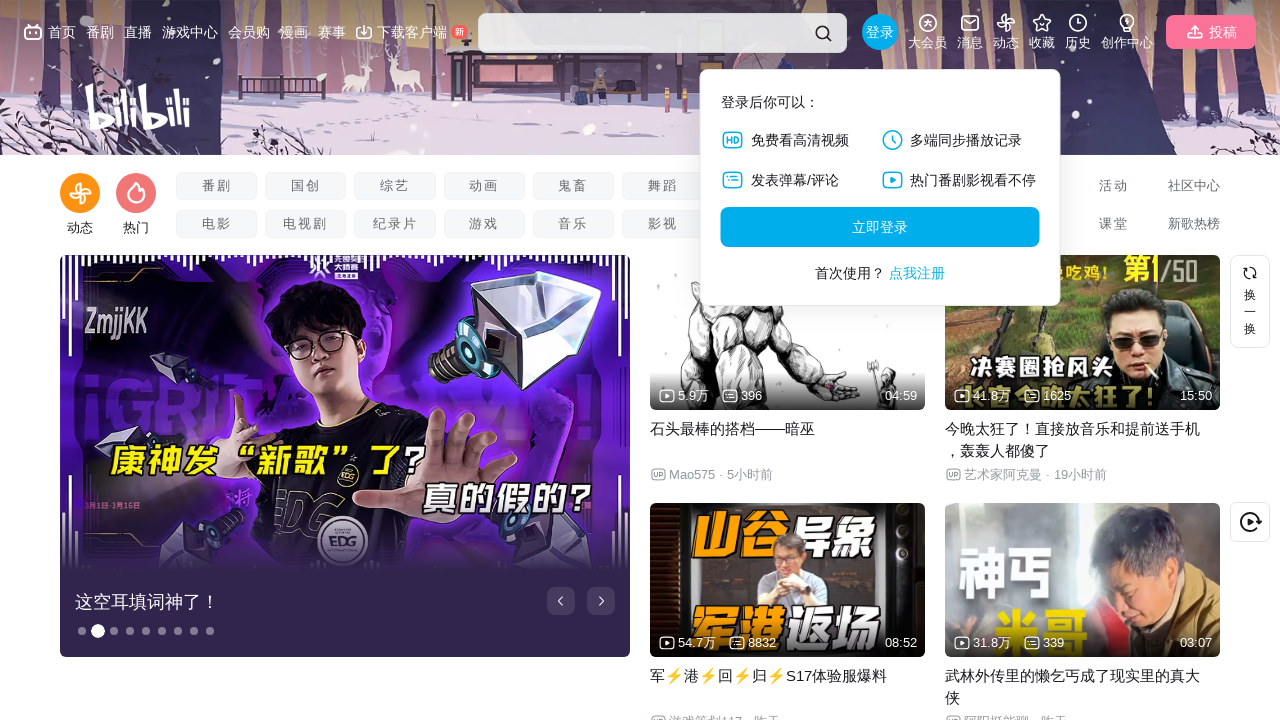

Filled search input with '女儿国朱琳' on .nav-search-input
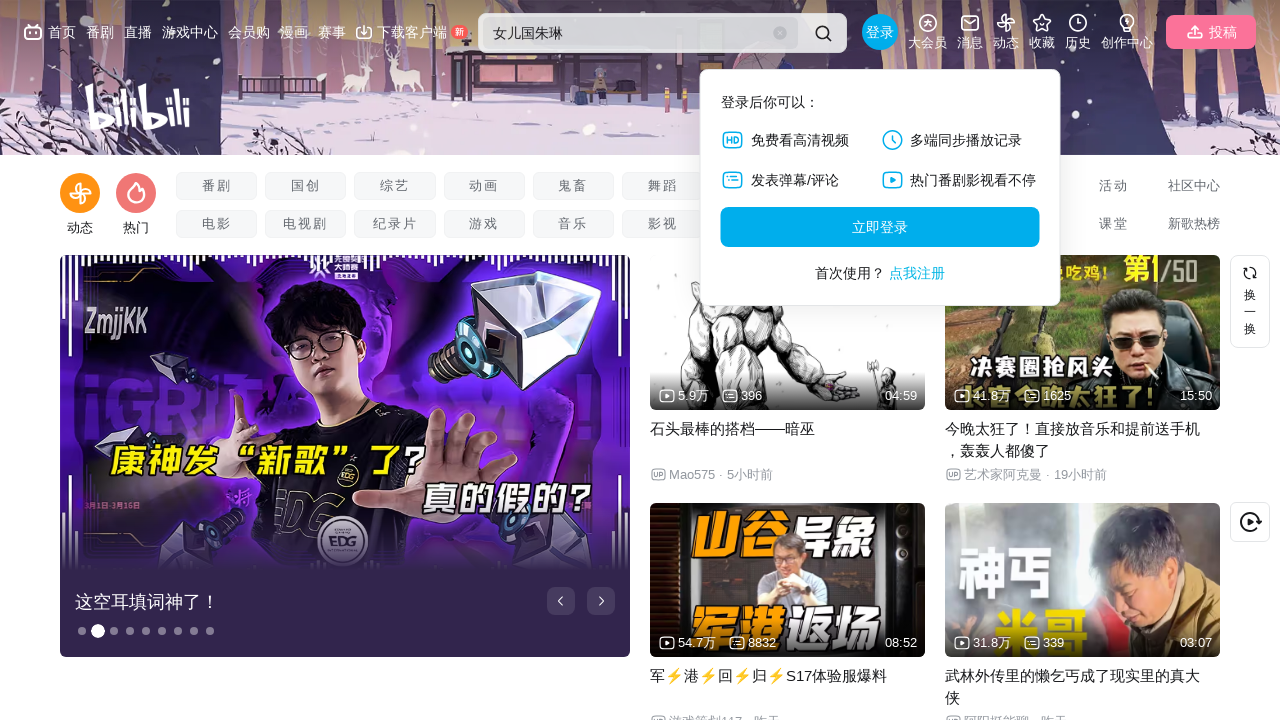

Clicked search button to submit query at (823, 33) on .nav-search-btn
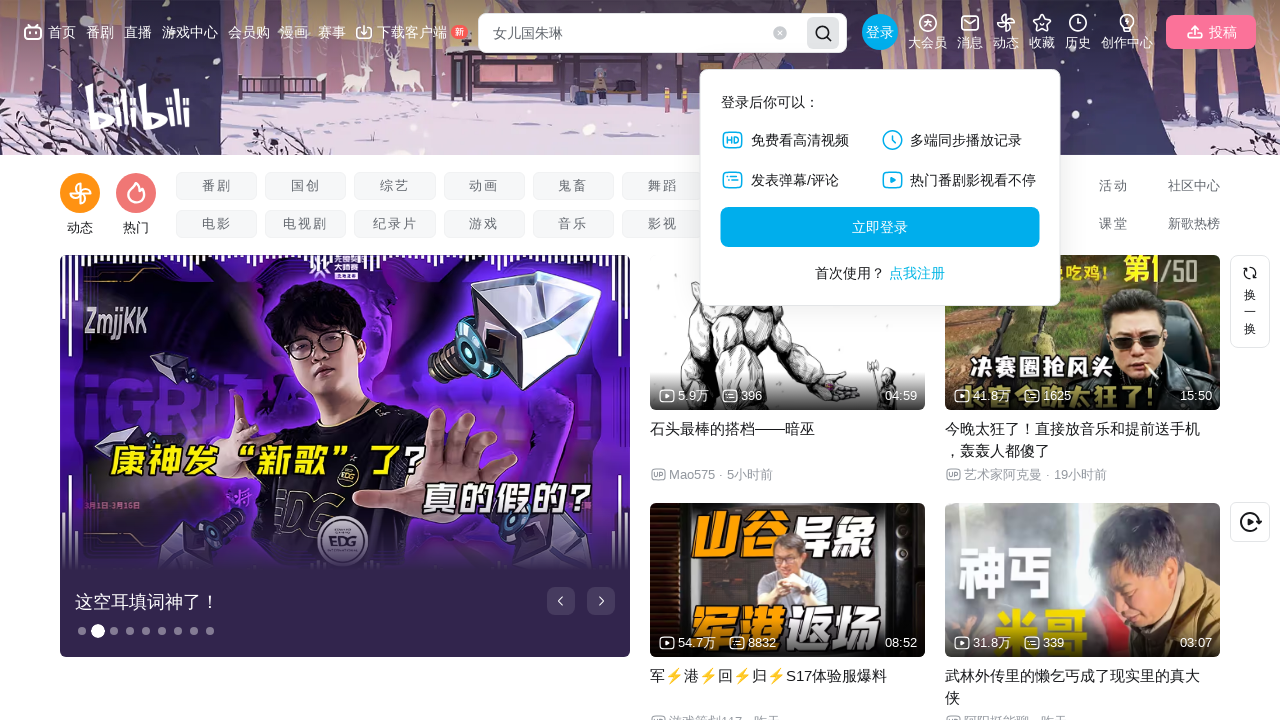

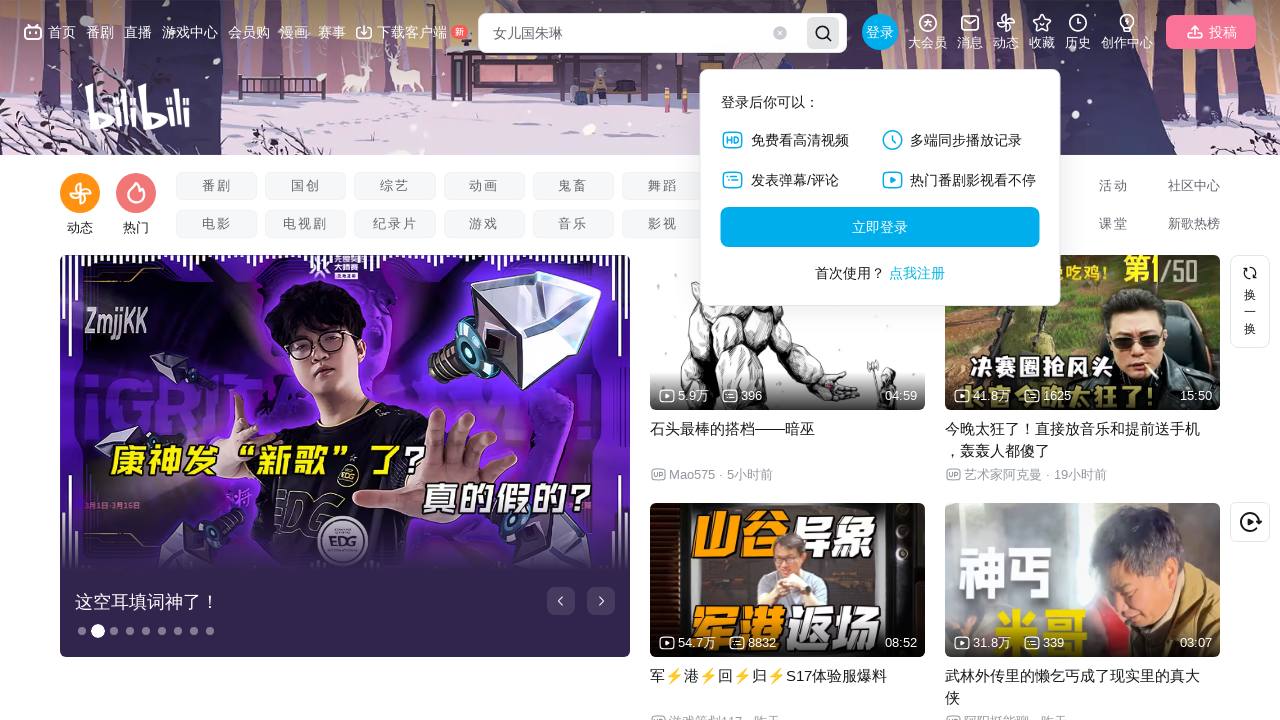